Tests clicking the Programming demo button and verifies content loads

Starting URL: https://neuronpedia.org/gemma-scope#microscope

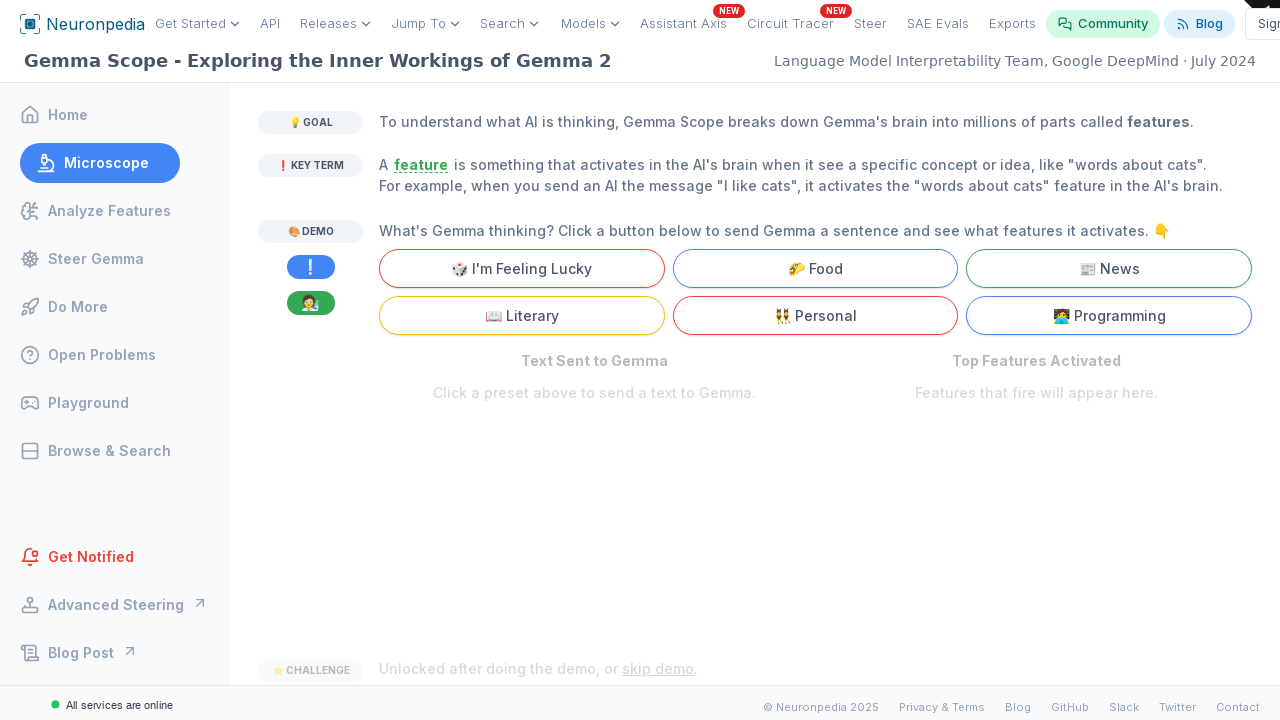

Clicked Programming demo button at (1109, 316) on internal:text="Programming"i
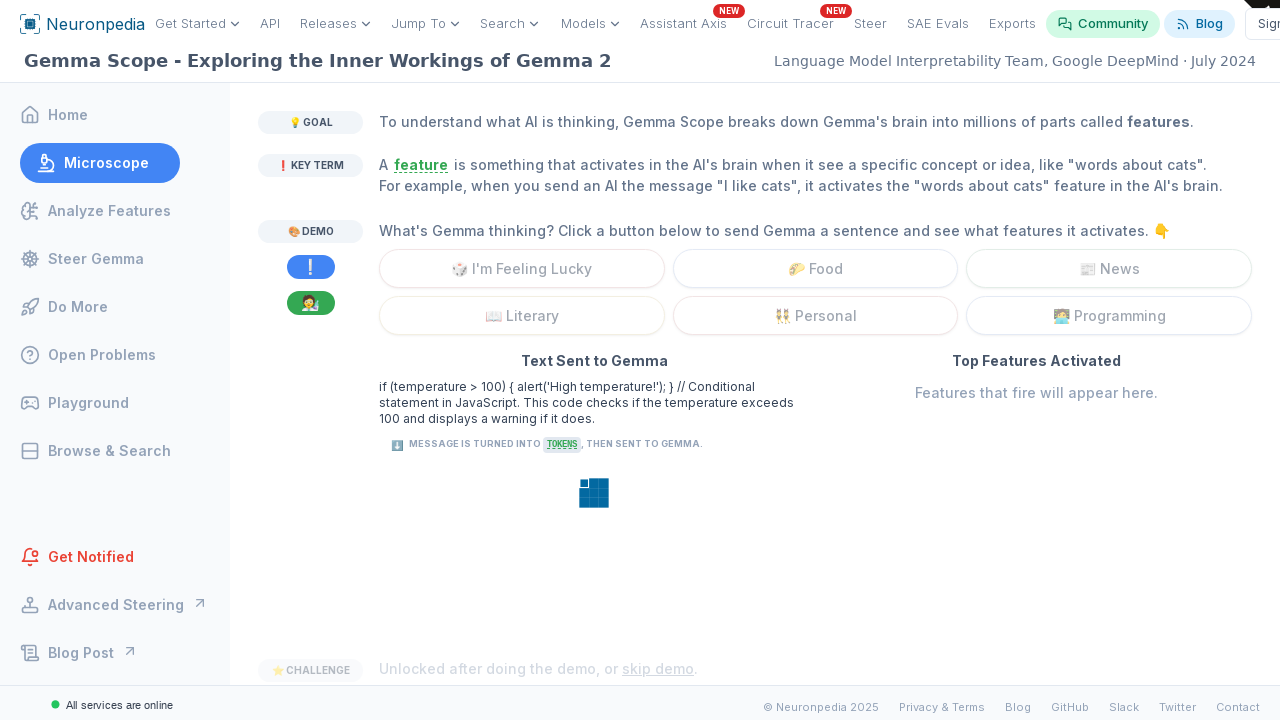

Placeholder text disappeared - Programming content loaded
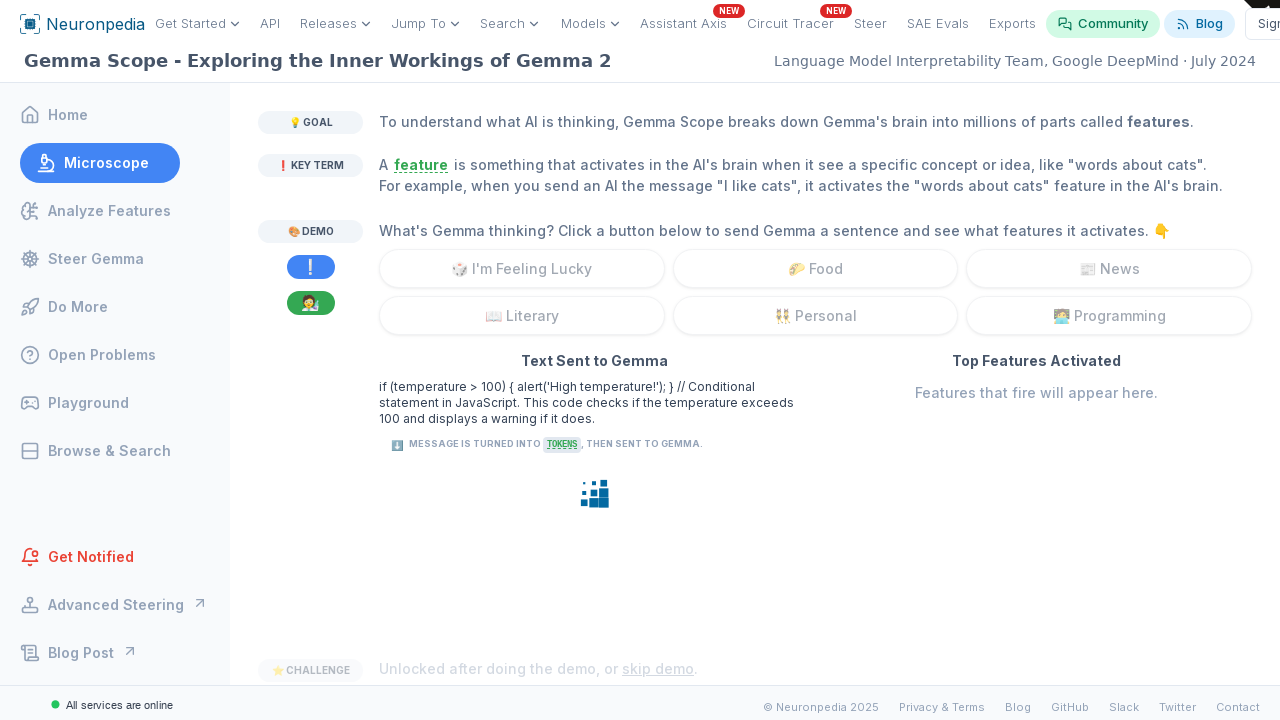

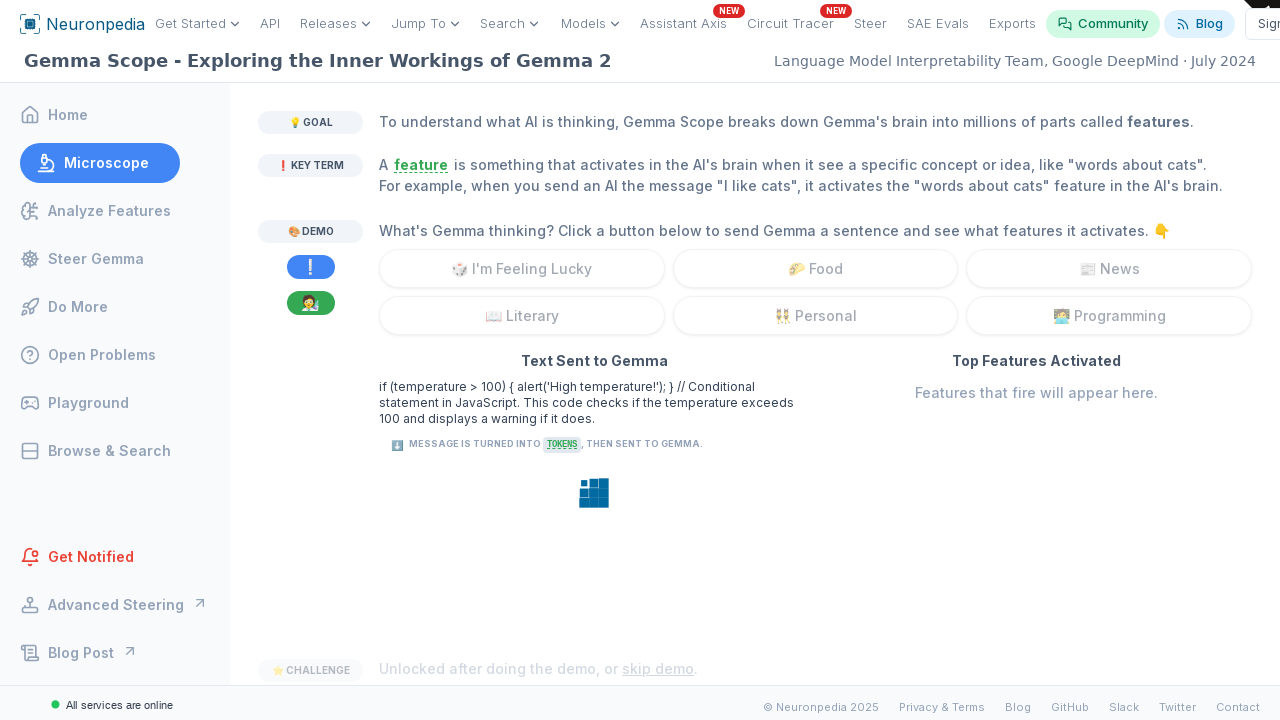